Tests that a button becomes unclickable after a certain condition is met, then clicks it and verifies a success message appears

Starting URL: http://suninjuly.github.io/wait2

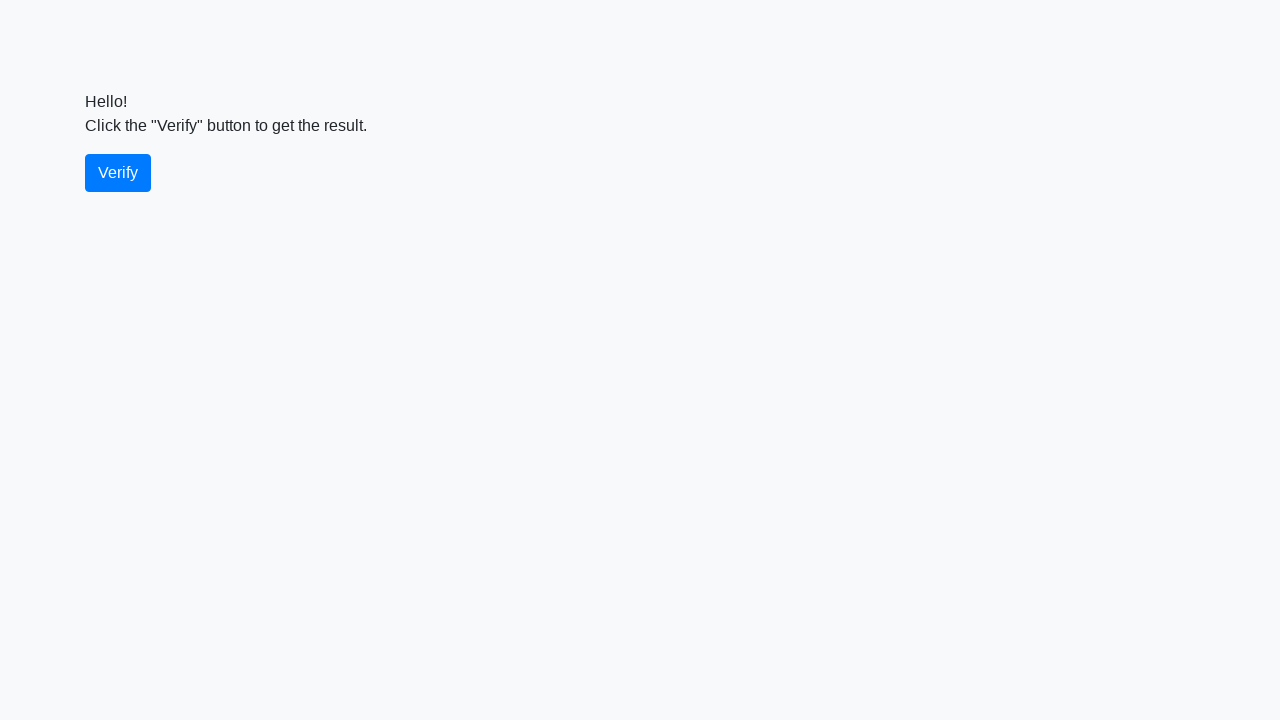

Waited for verify button to become enabled when price reaches $100
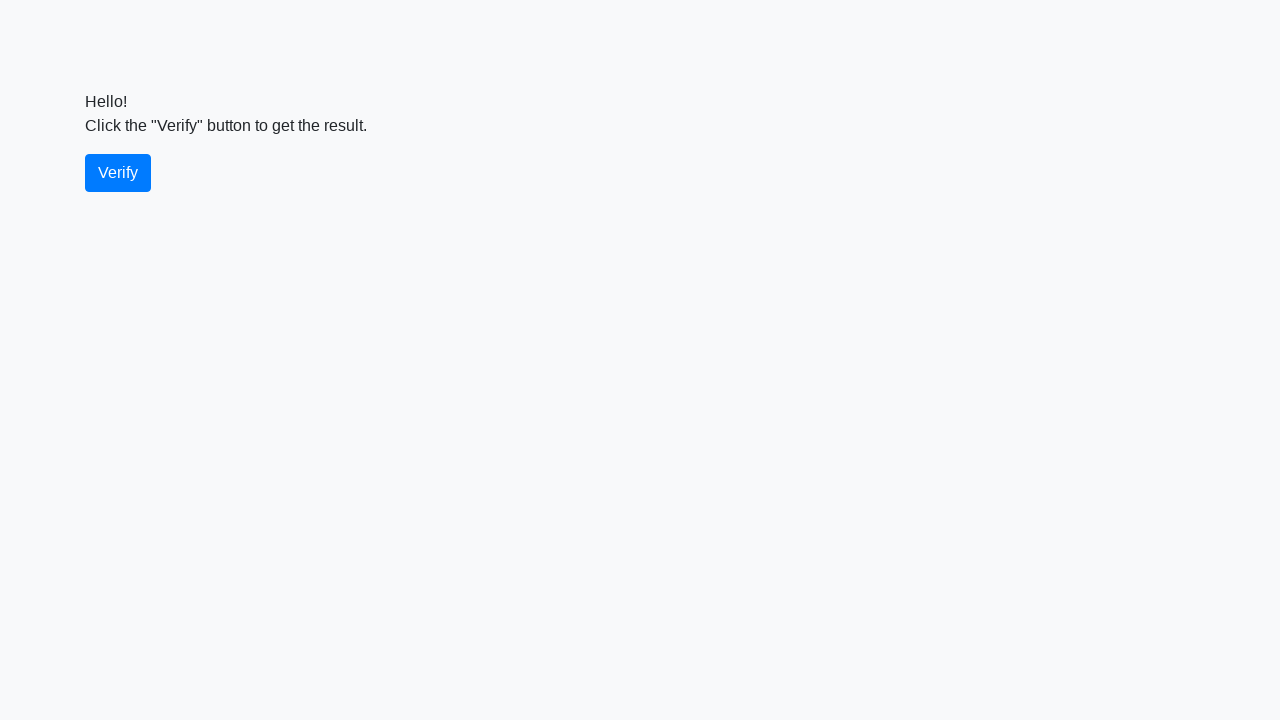

Clicked the verify button at (118, 173) on #verify
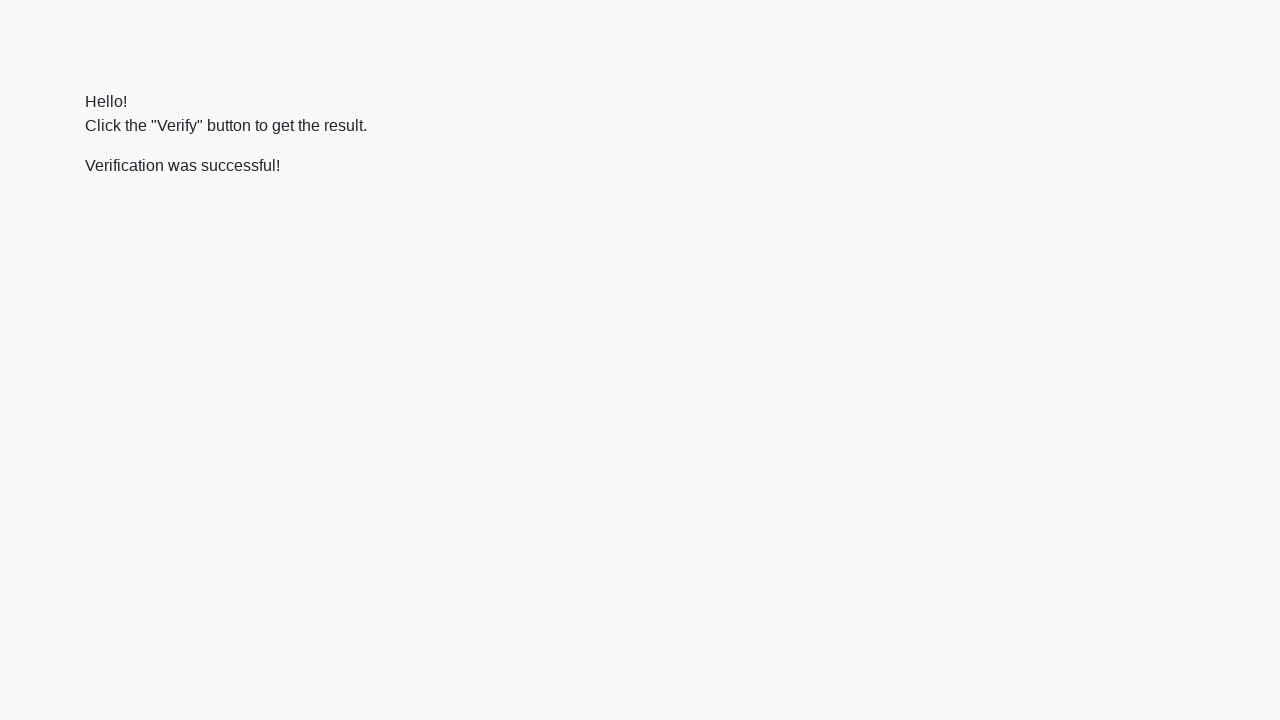

Verified that success message appears in verify_message element
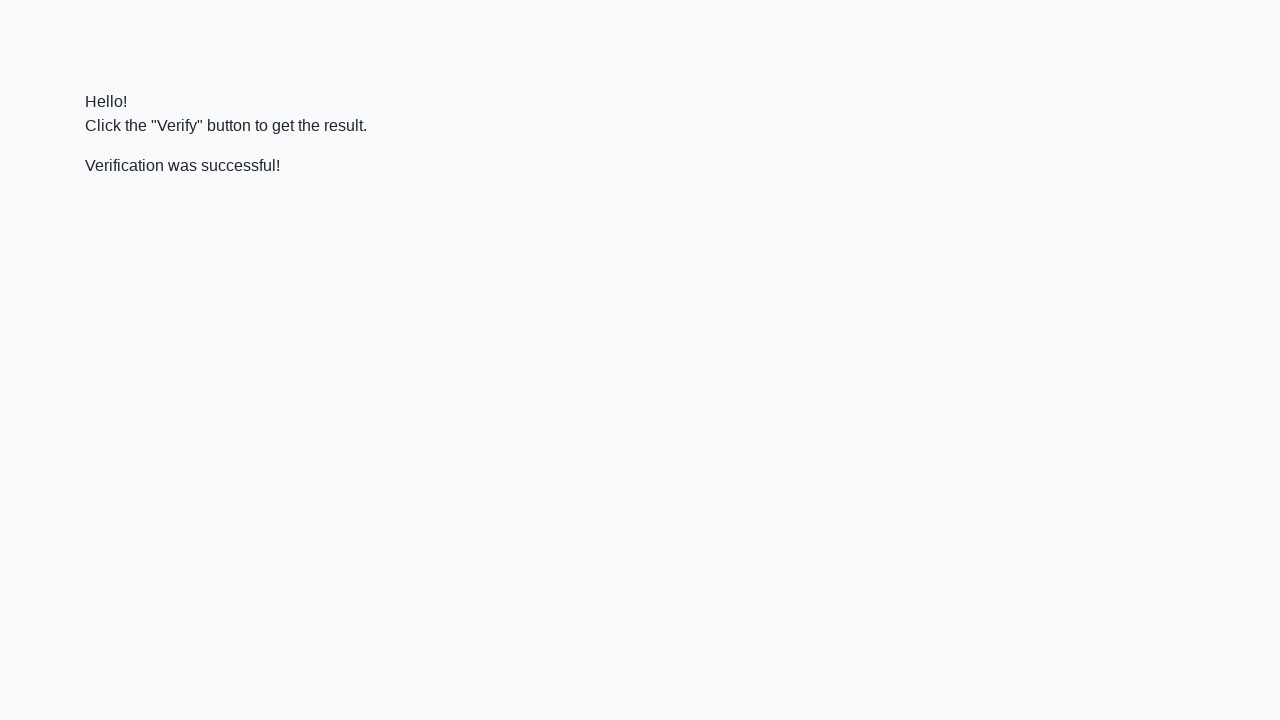

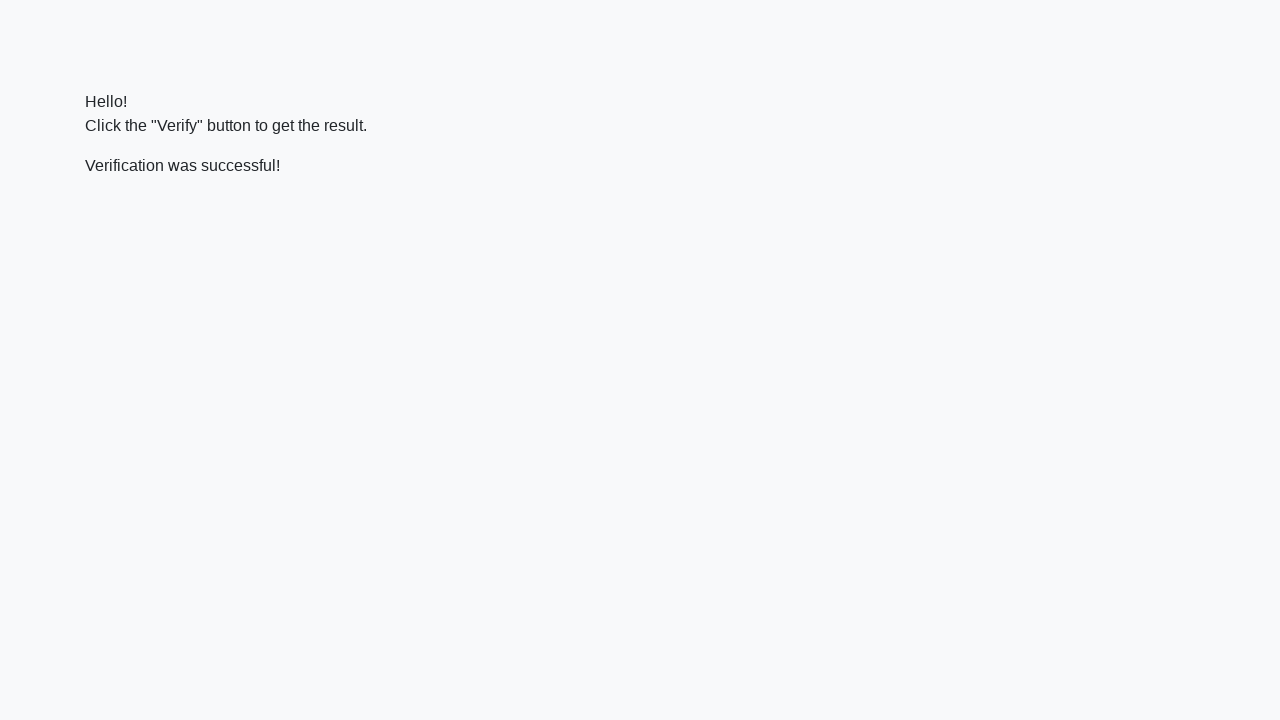